Tests registration form validation by filling out all registration fields with a weak password and verifying that an error message appears about password requirements.

Starting URL: https://rahulshettyacademy.com/client

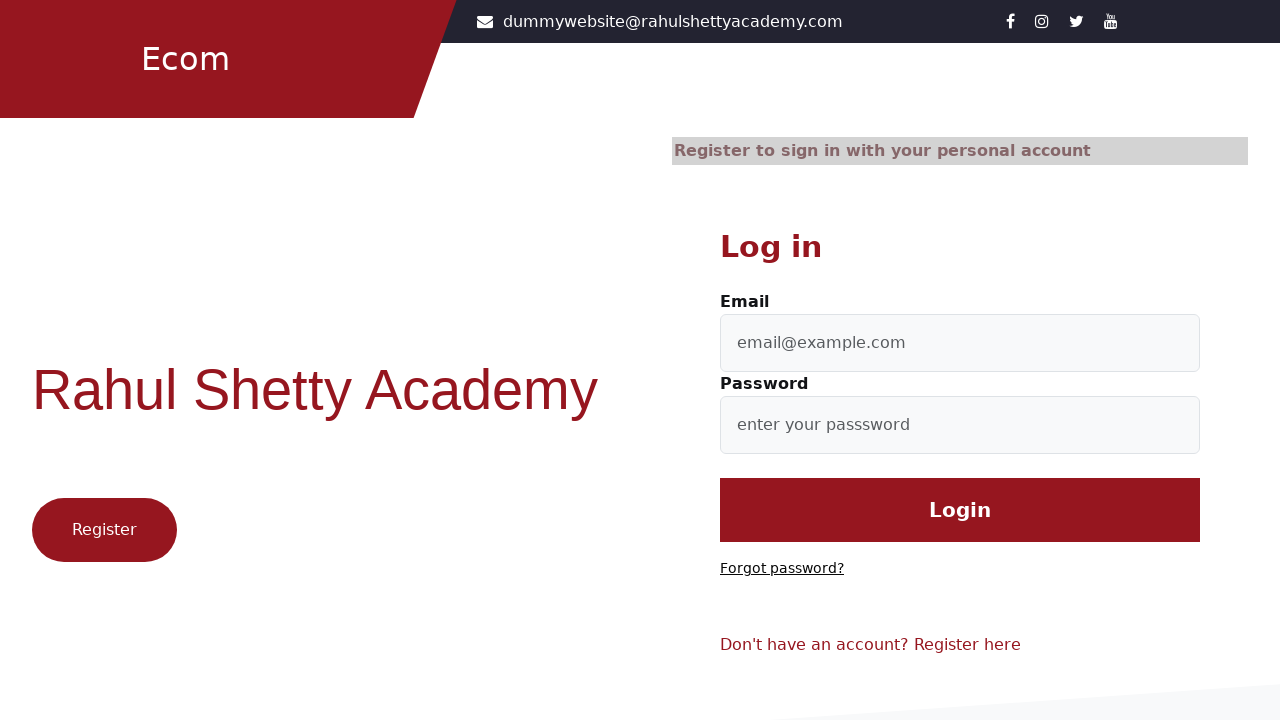

Clicked register link at (968, 645) on .text-reset
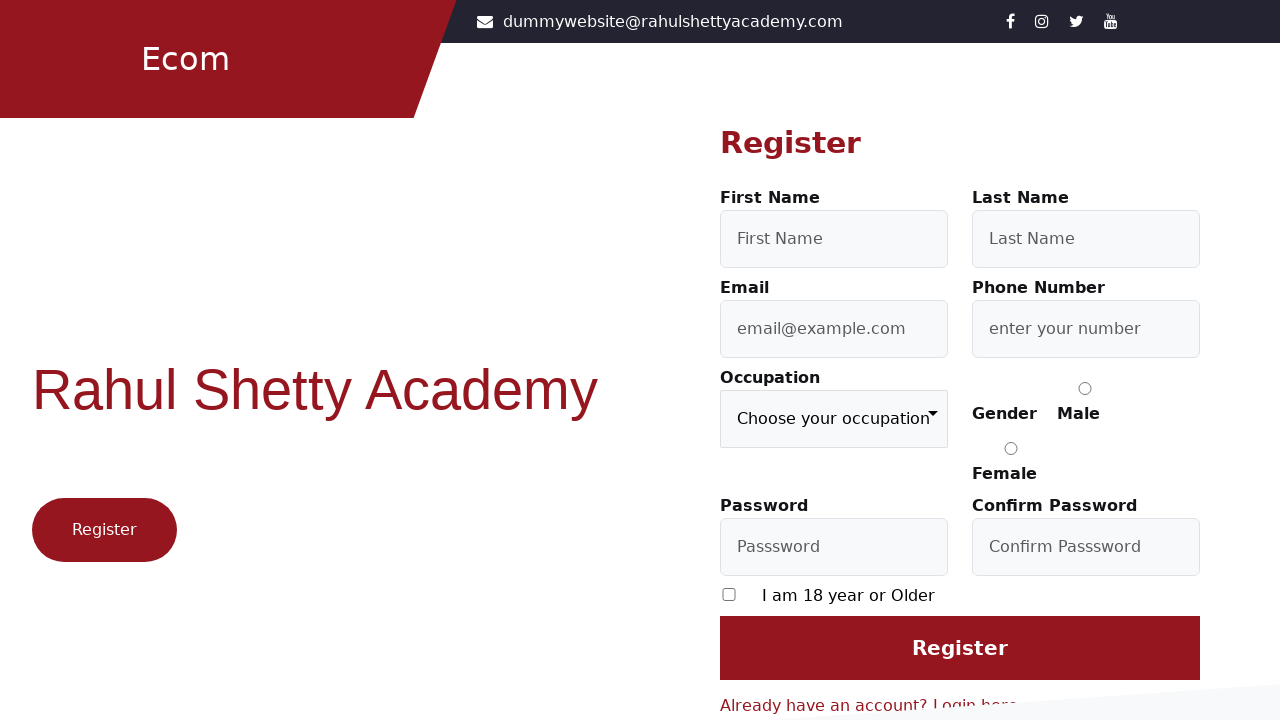

Cleared first name field on #firstName
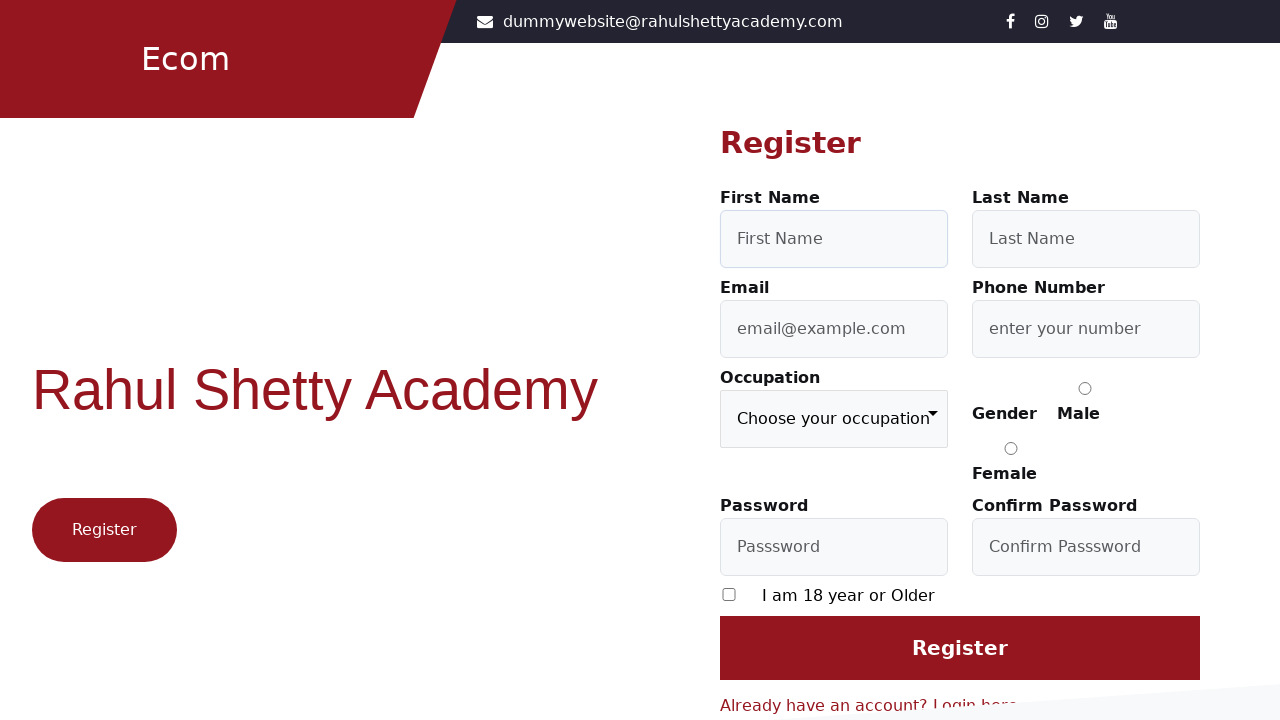

Filled first name with 'john' on #firstName
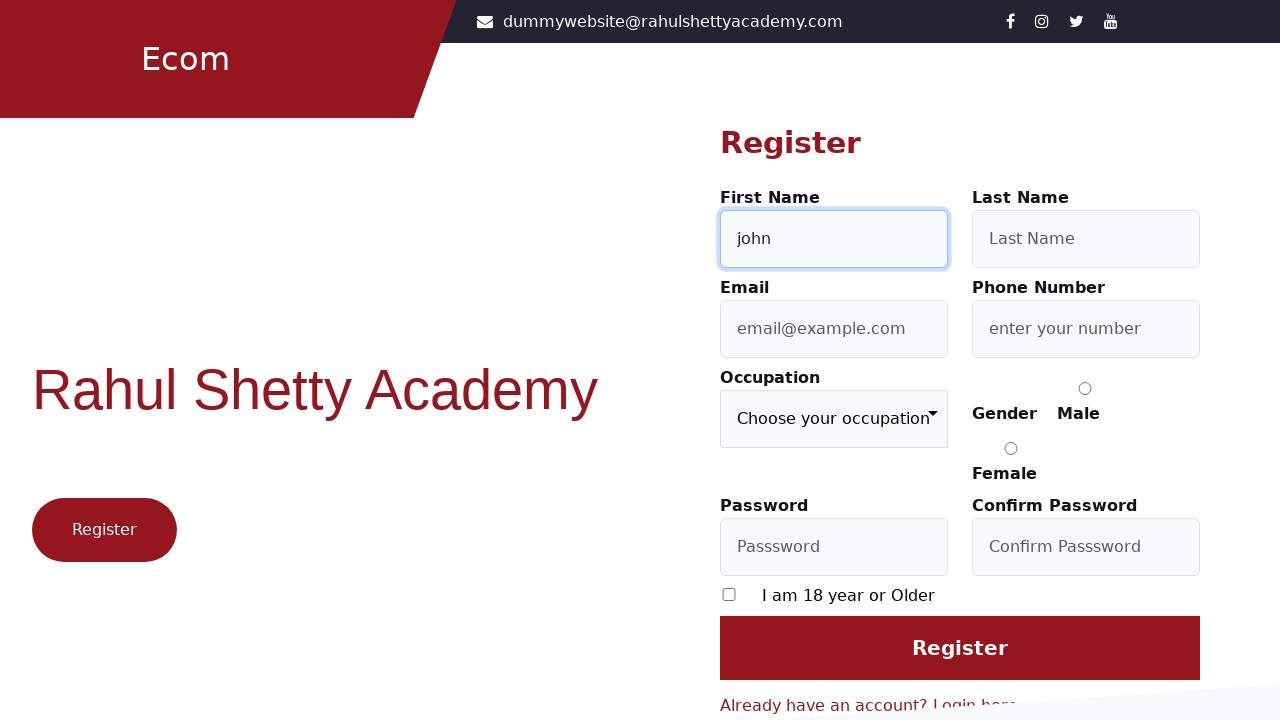

Filled last name with 'smith' on #lastName
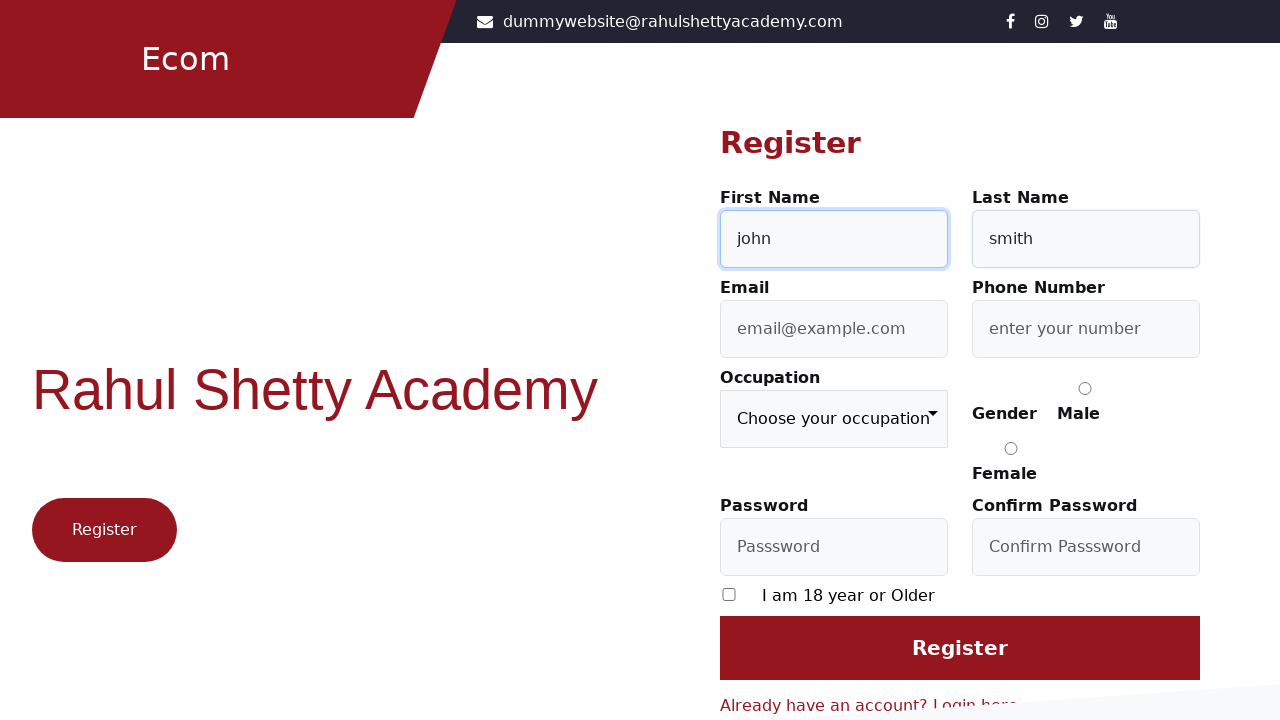

Filled email with 'johnsmith4821@example.com' on #userEmail
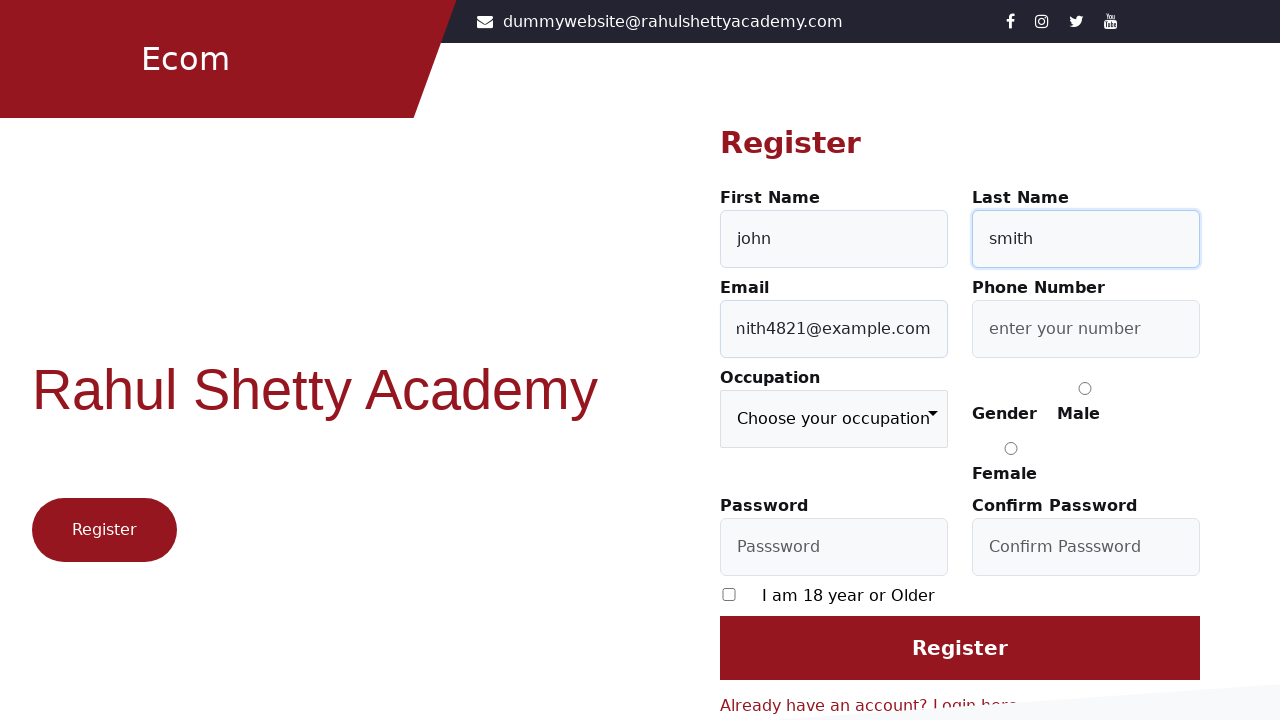

Filled mobile number with '5551234567' on #userMobile
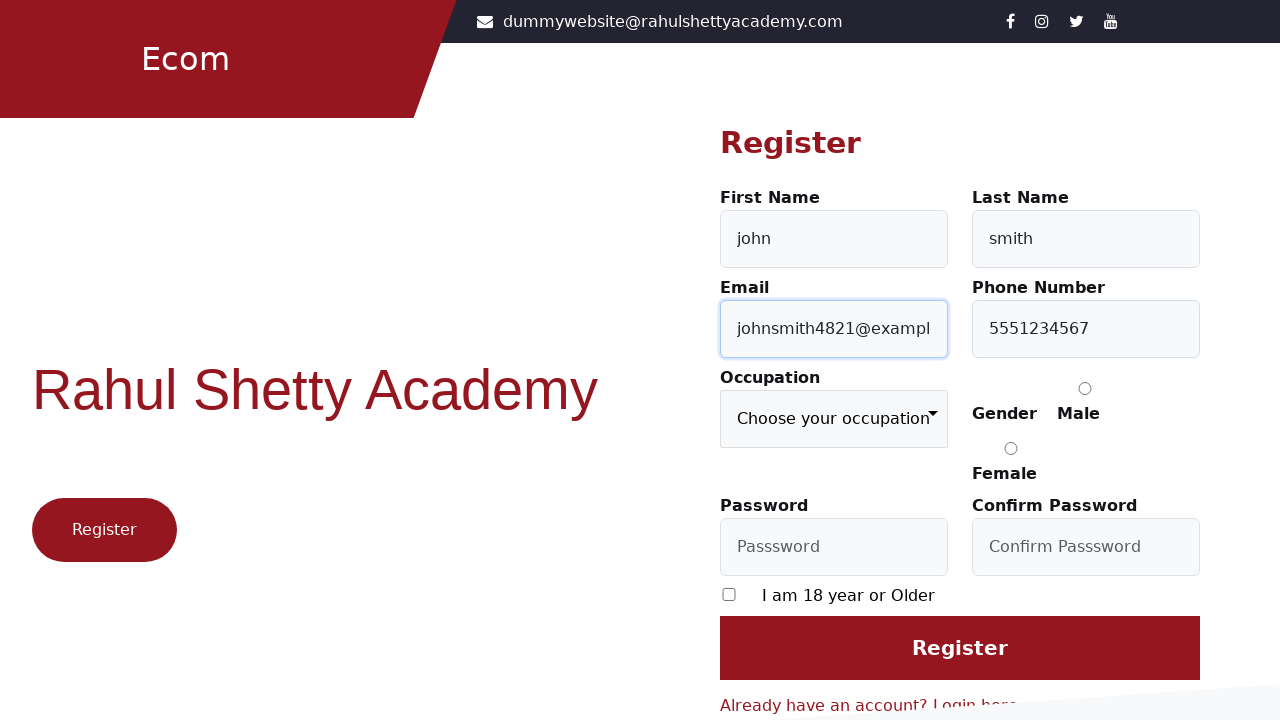

Selected occupation as 'Student' on [formcontrolname='occupation']
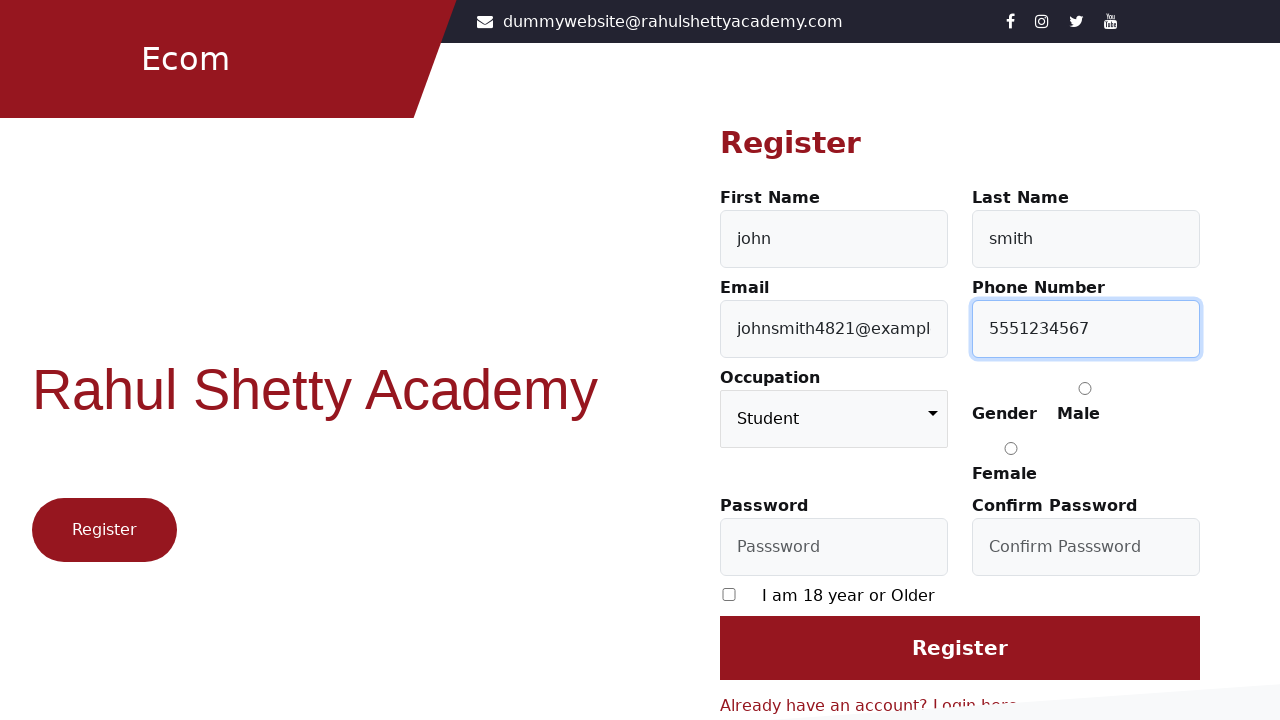

Selected gender as 'Female' at (1011, 448) on input[value='Female']
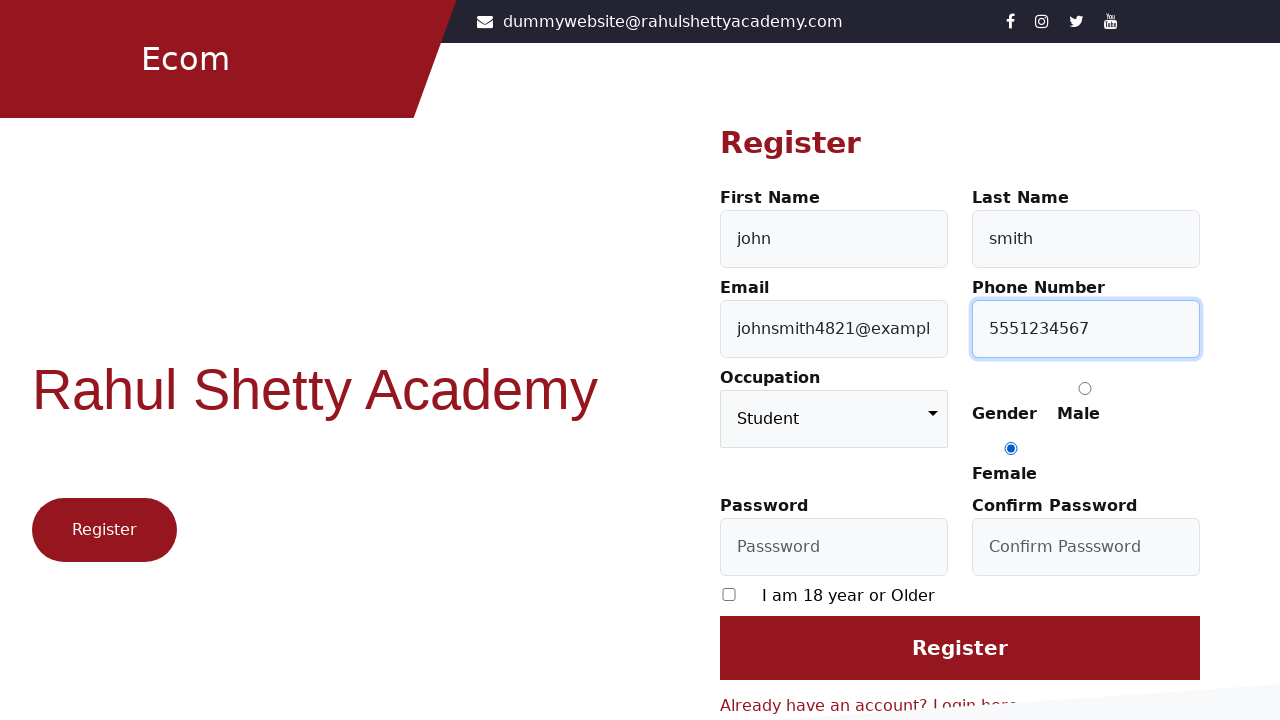

Filled password with weak password 'mar#2023' on #userPassword
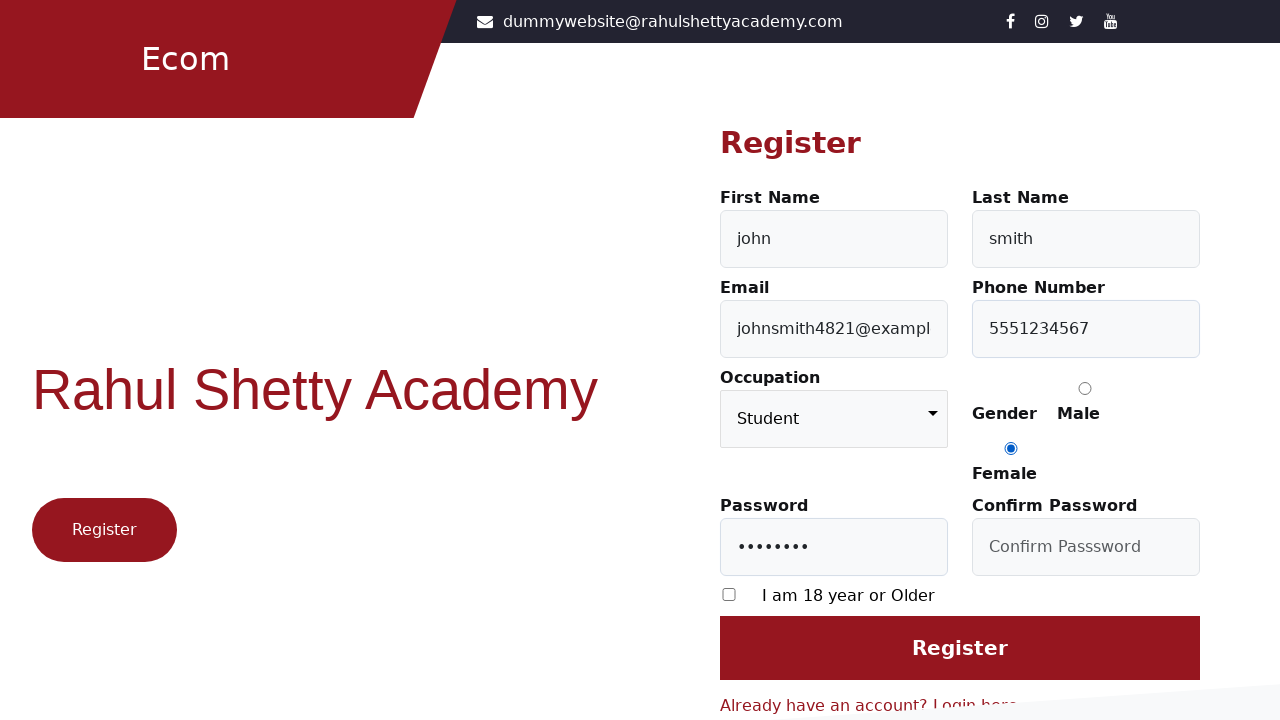

Filled confirm password with 'mar#2023' on #confirmPassword
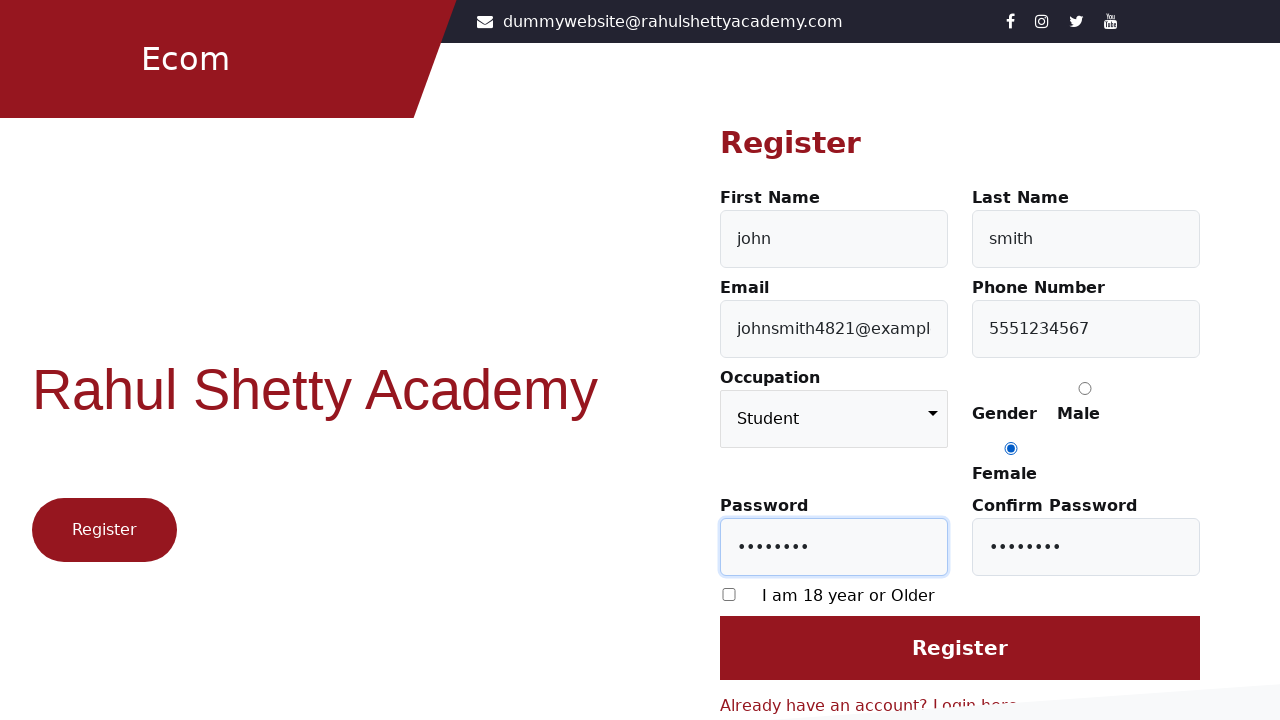

Checked the terms and conditions checkbox at (729, 594) on [type='checkbox']
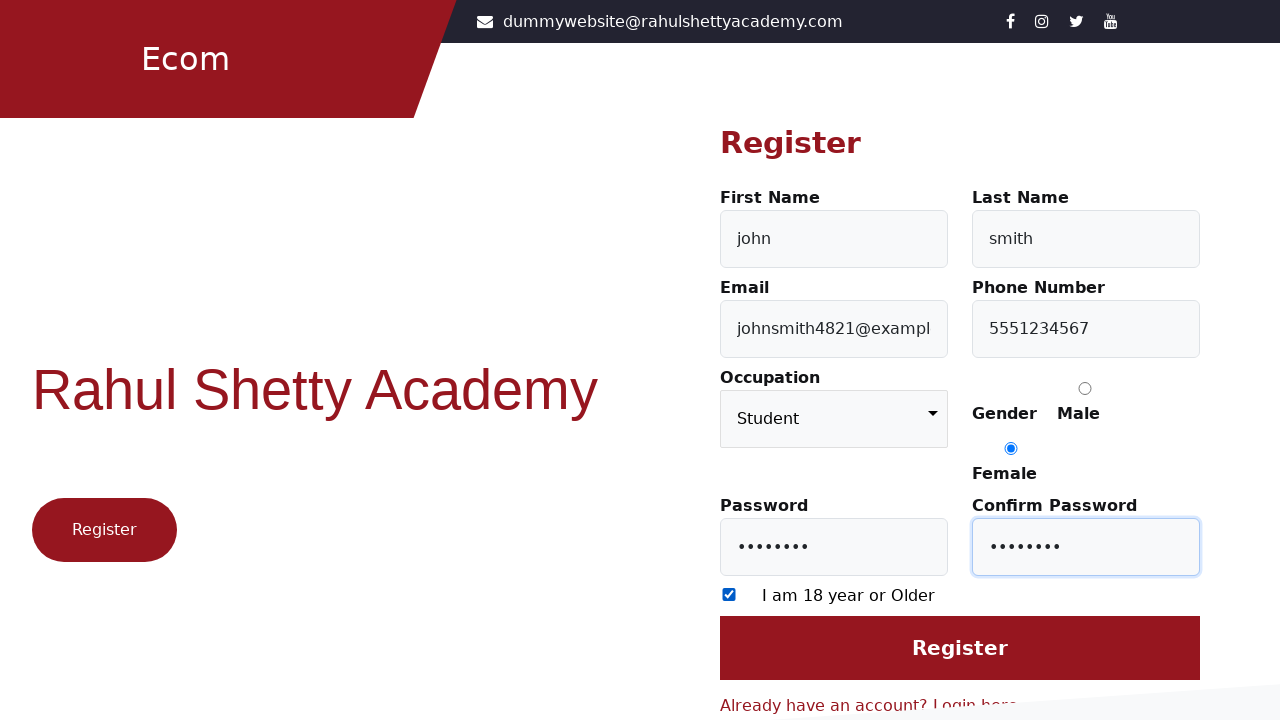

Clicked register button at (960, 648) on #login
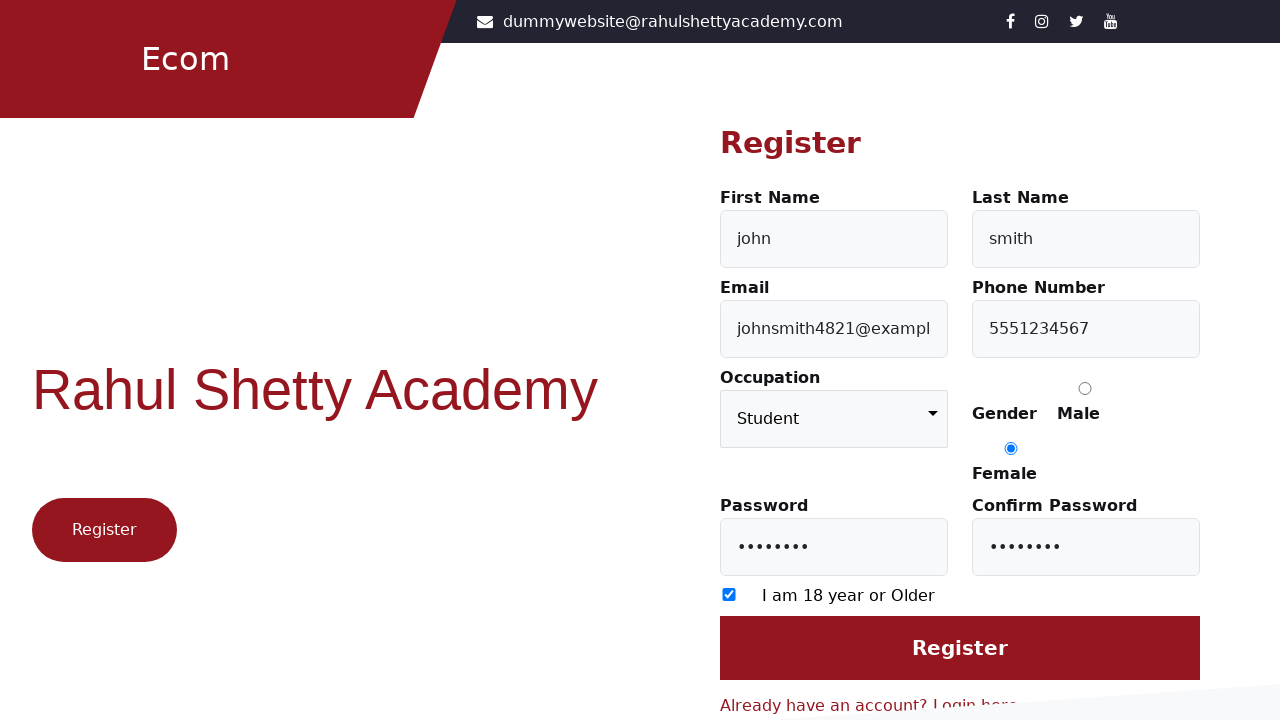

Password error message appeared in toast notification
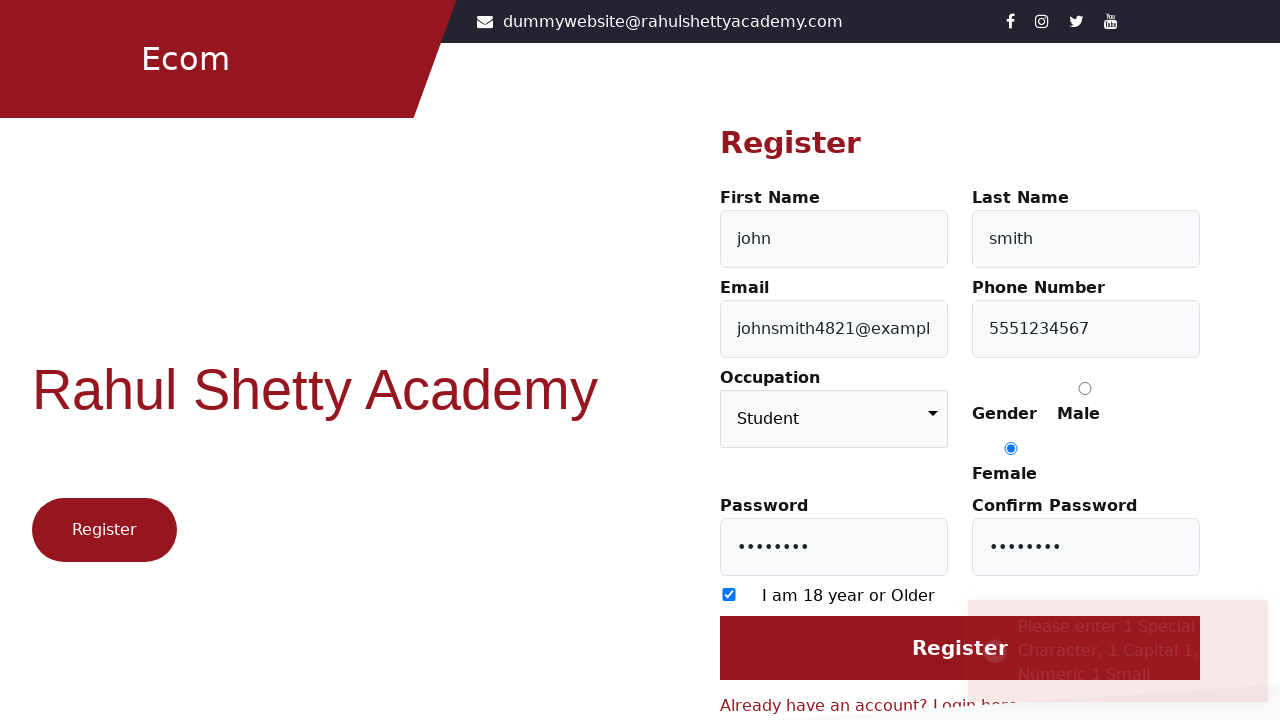

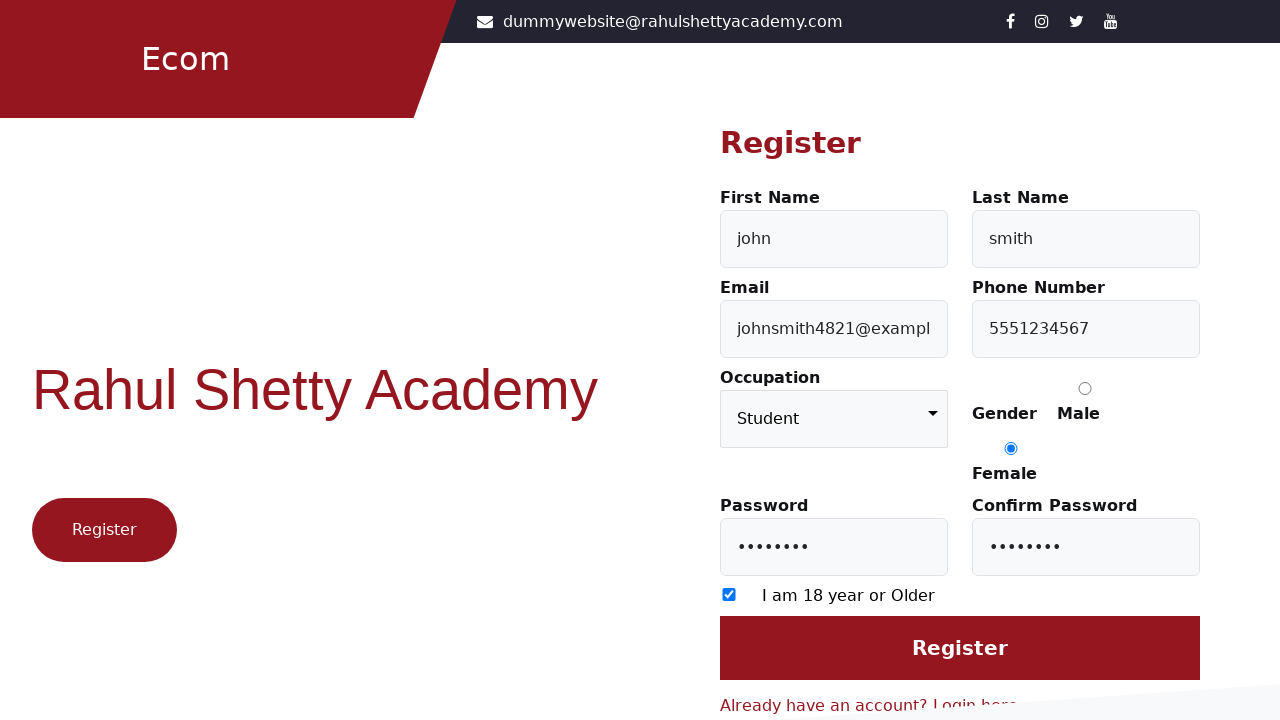